Navigates to DuckDuckGo homepage and verifies page has loaded by checking that performance timing metrics are available

Starting URL: https://duckduckgo.com

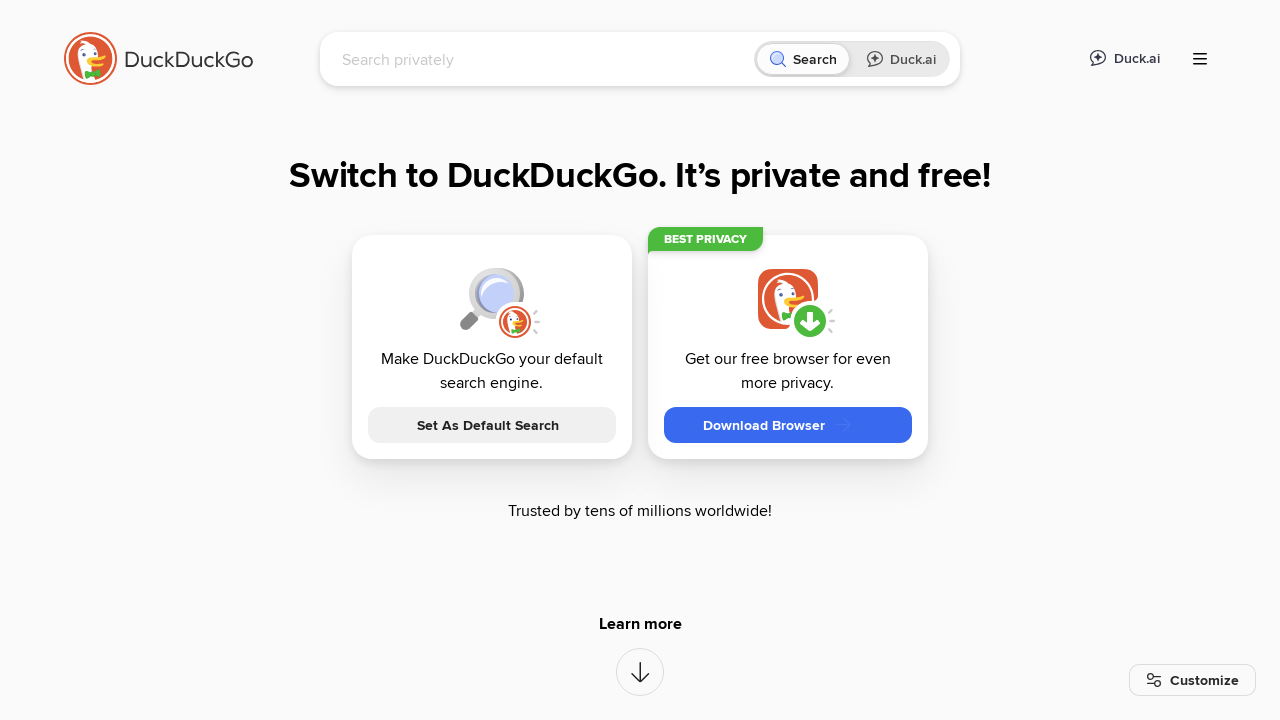

Page fully loaded (load state reached)
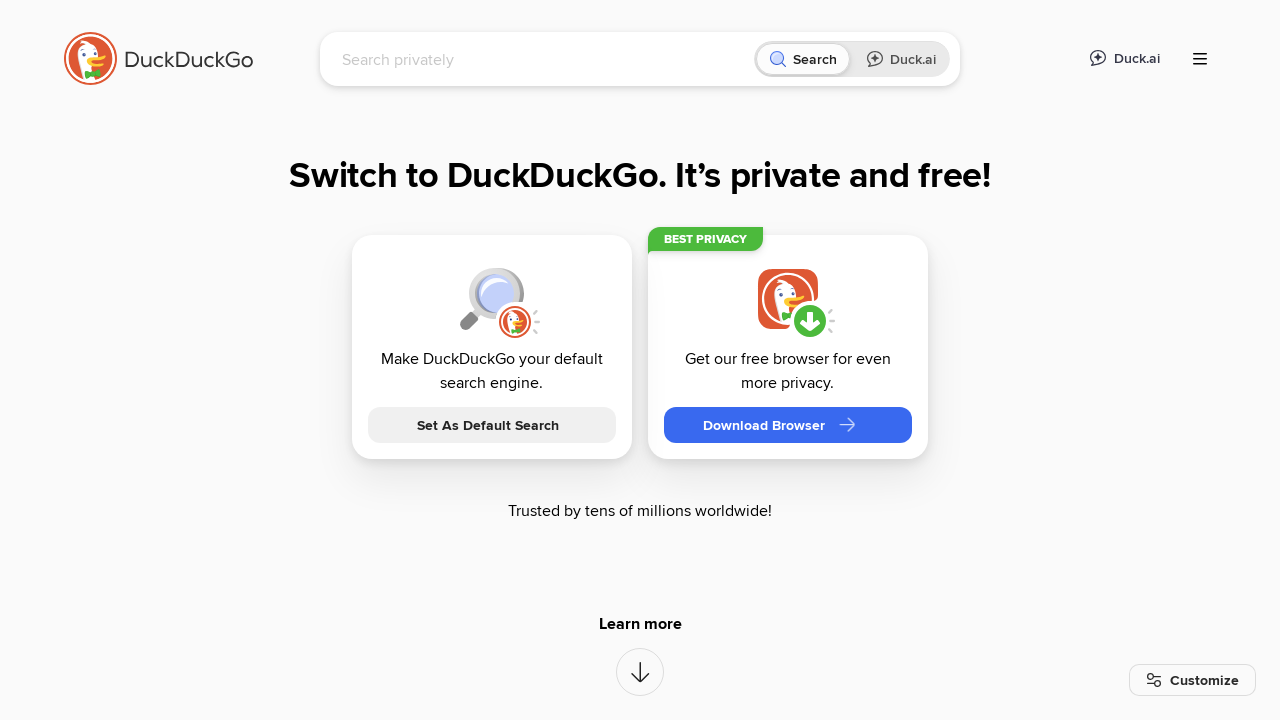

Search input field is visible on DuckDuckGo homepage
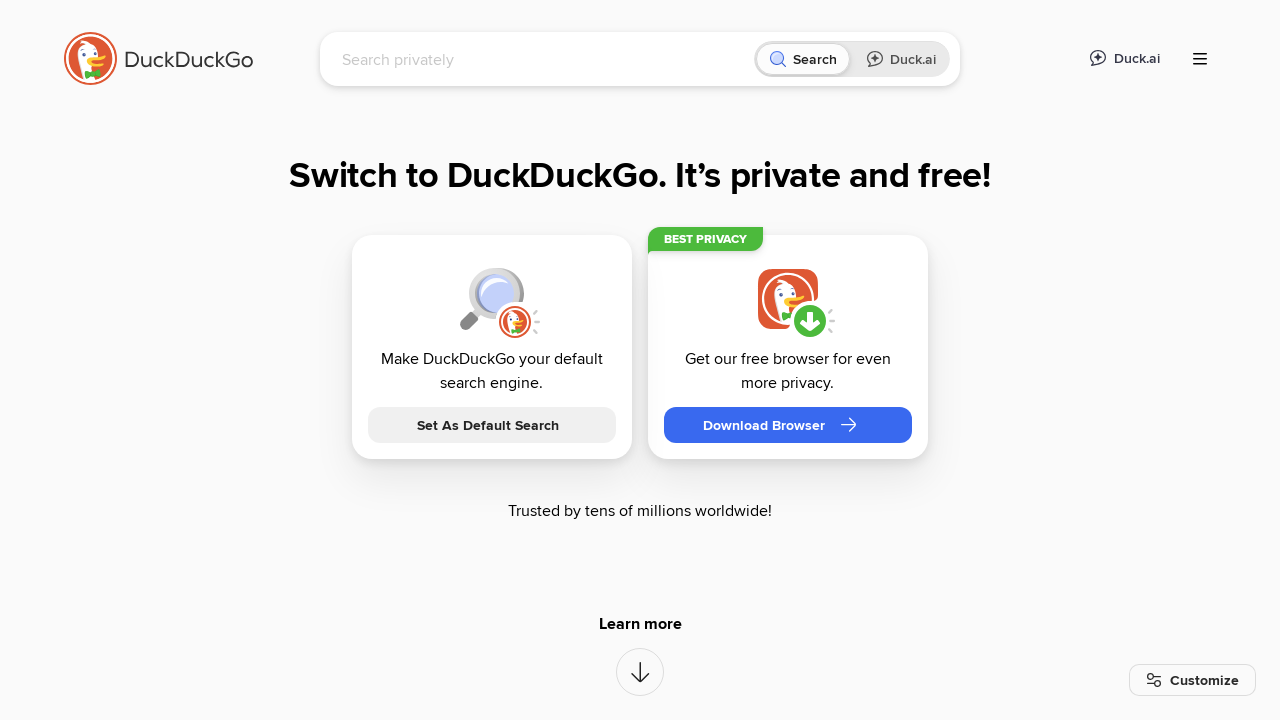

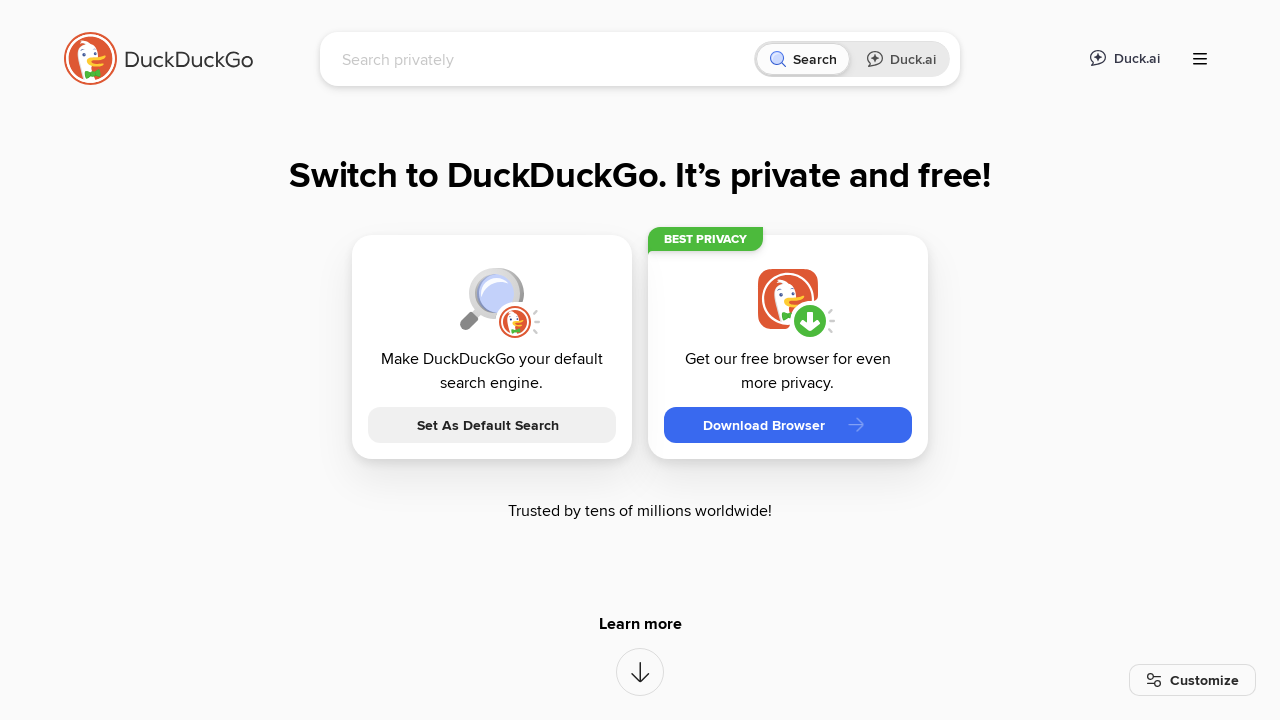